Tests drag and drop functionality on jQuery UI demo page by dragging an element and dropping it onto a target area within an iframe

Starting URL: https://jqueryui.com/droppable/

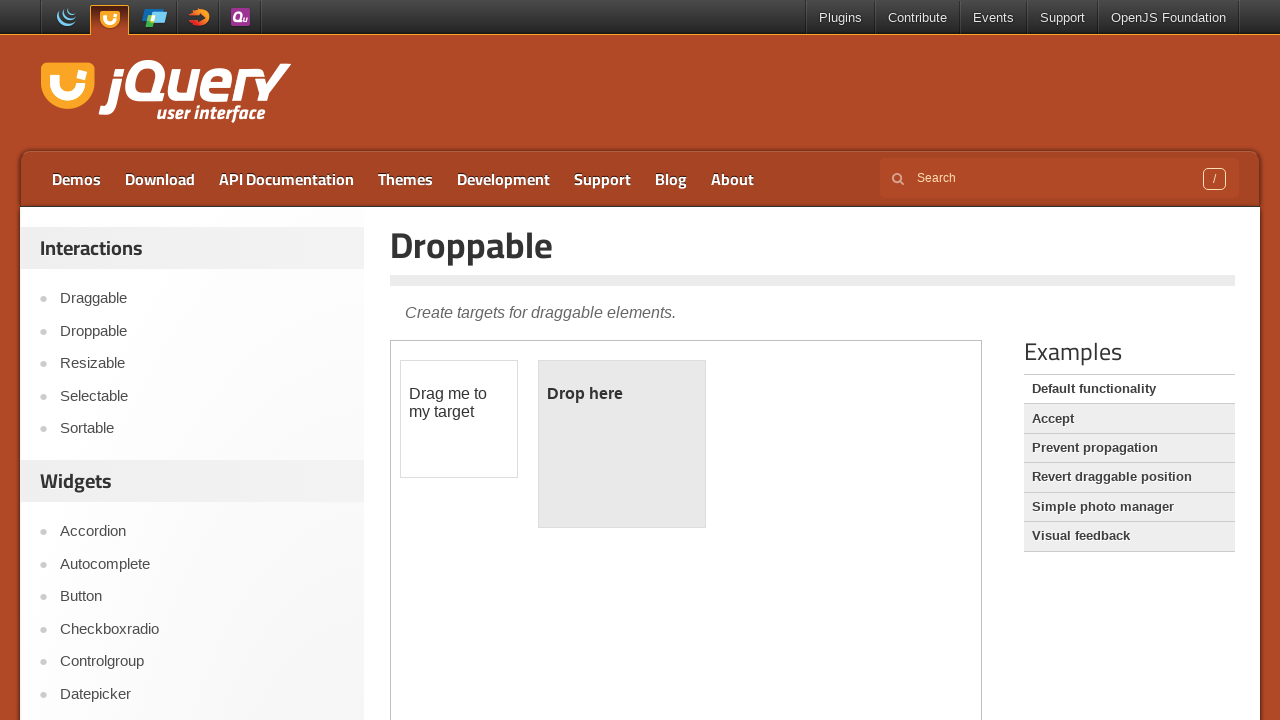

Located the iframe containing the drag and drop demo
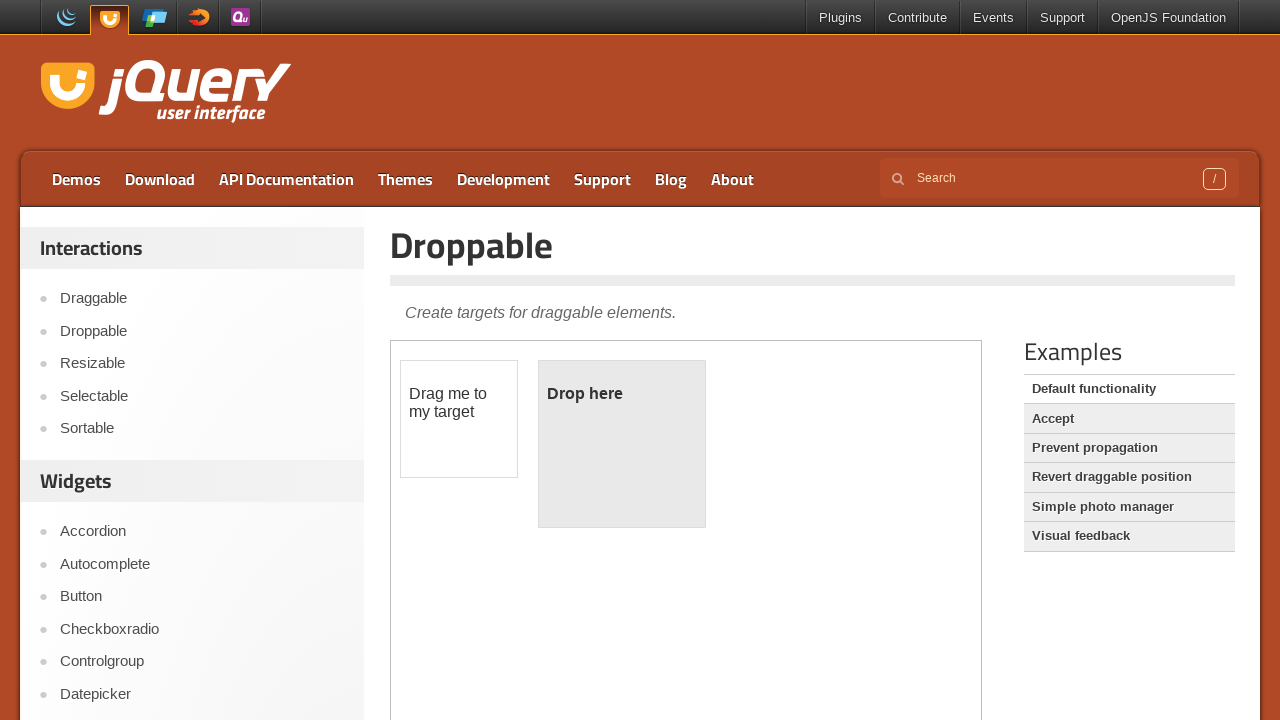

Located the draggable element within the iframe
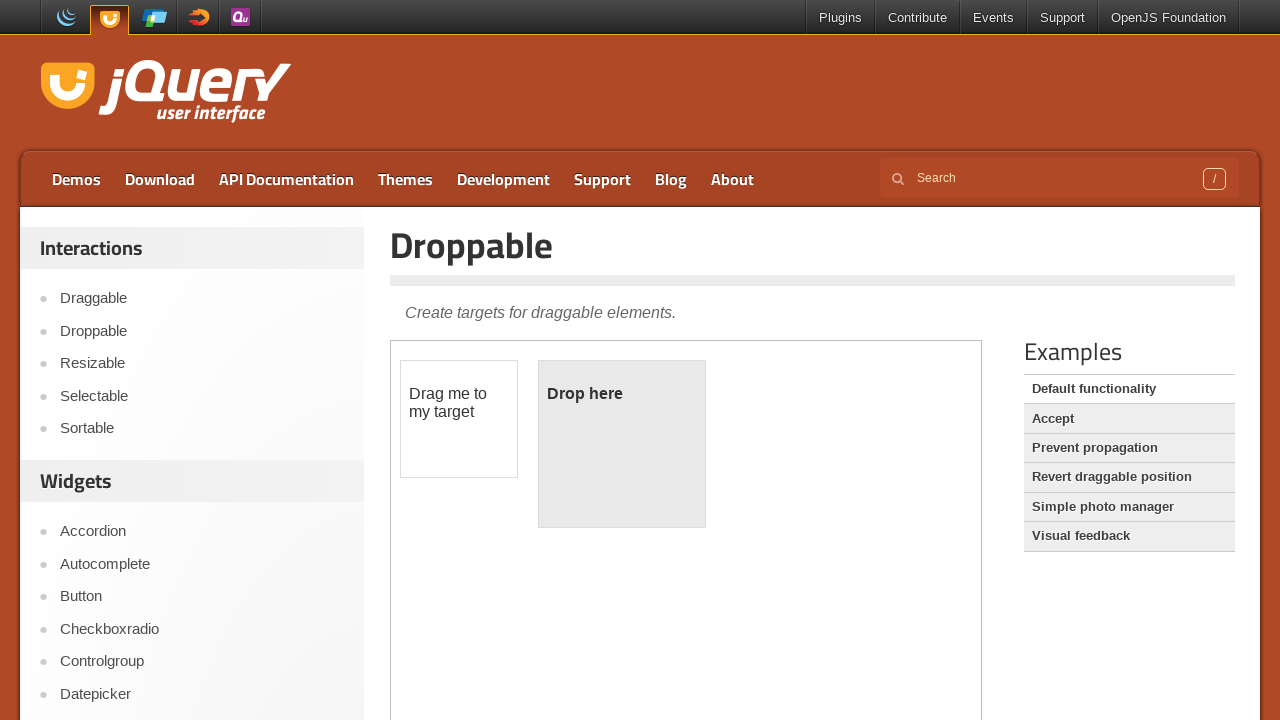

Located the droppable target element within the iframe
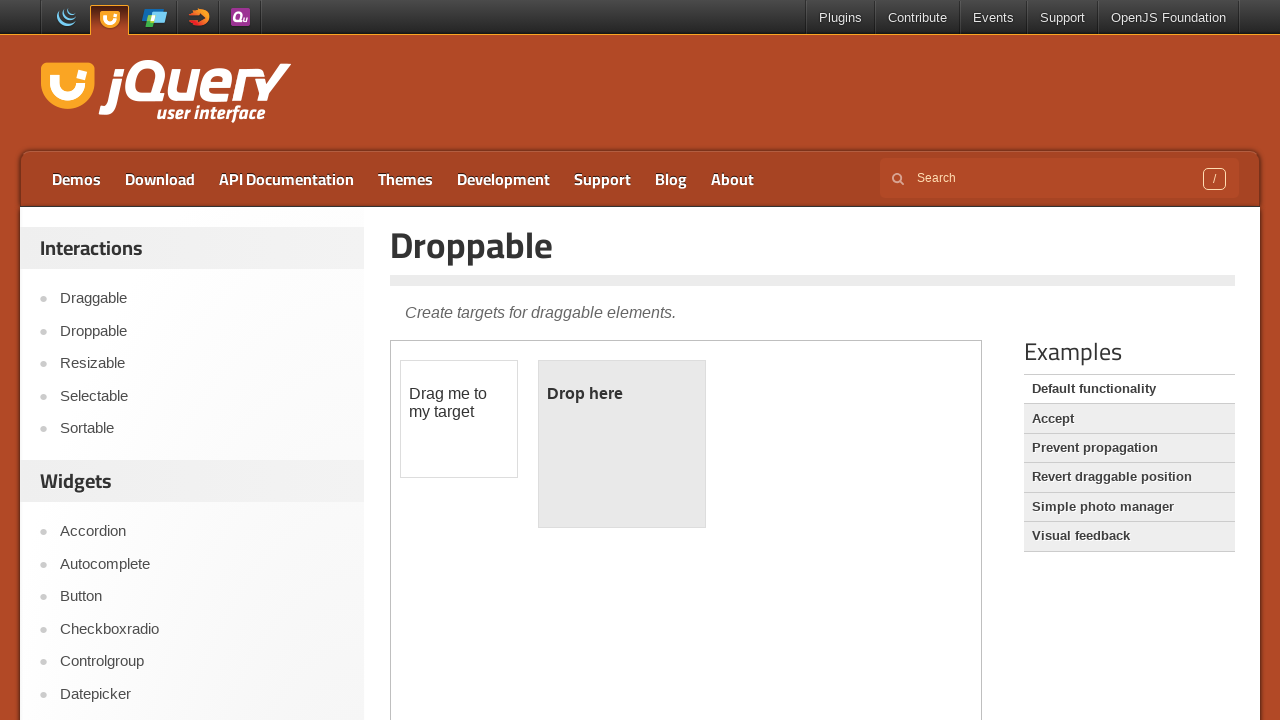

Dragged the draggable element and dropped it onto the droppable target at (622, 444)
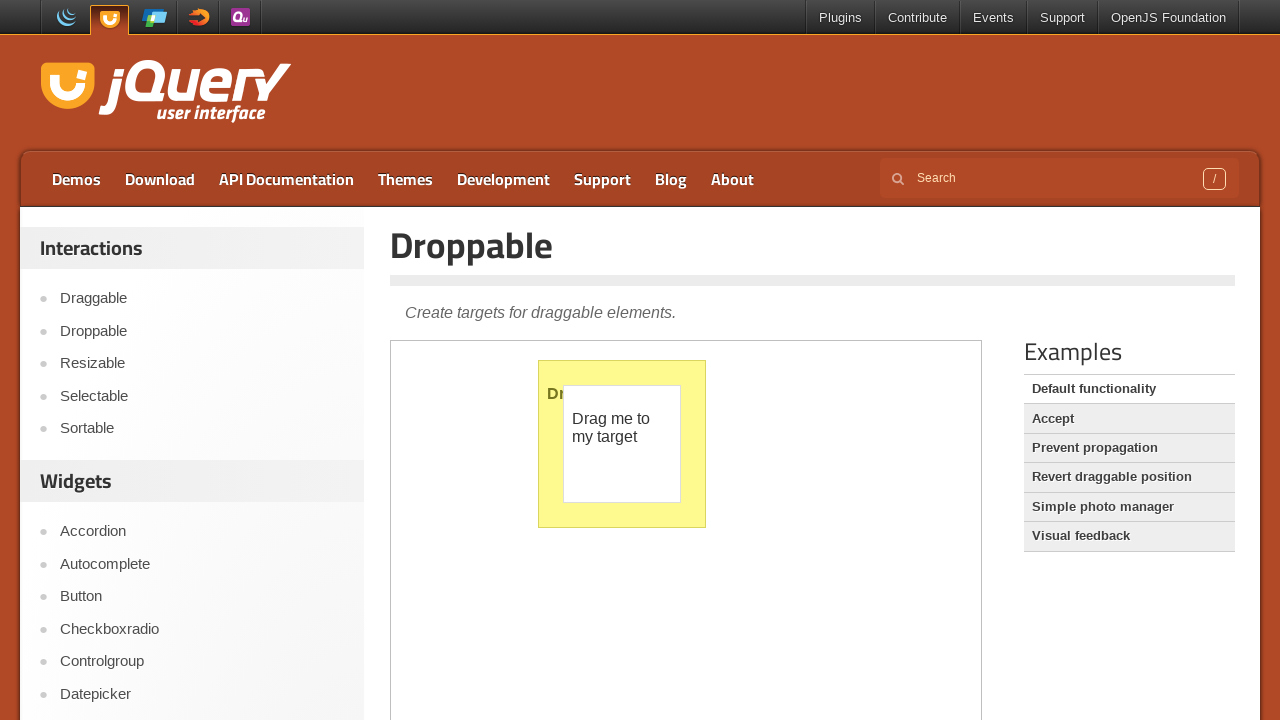

Waited 2 seconds to observe the drag and drop result
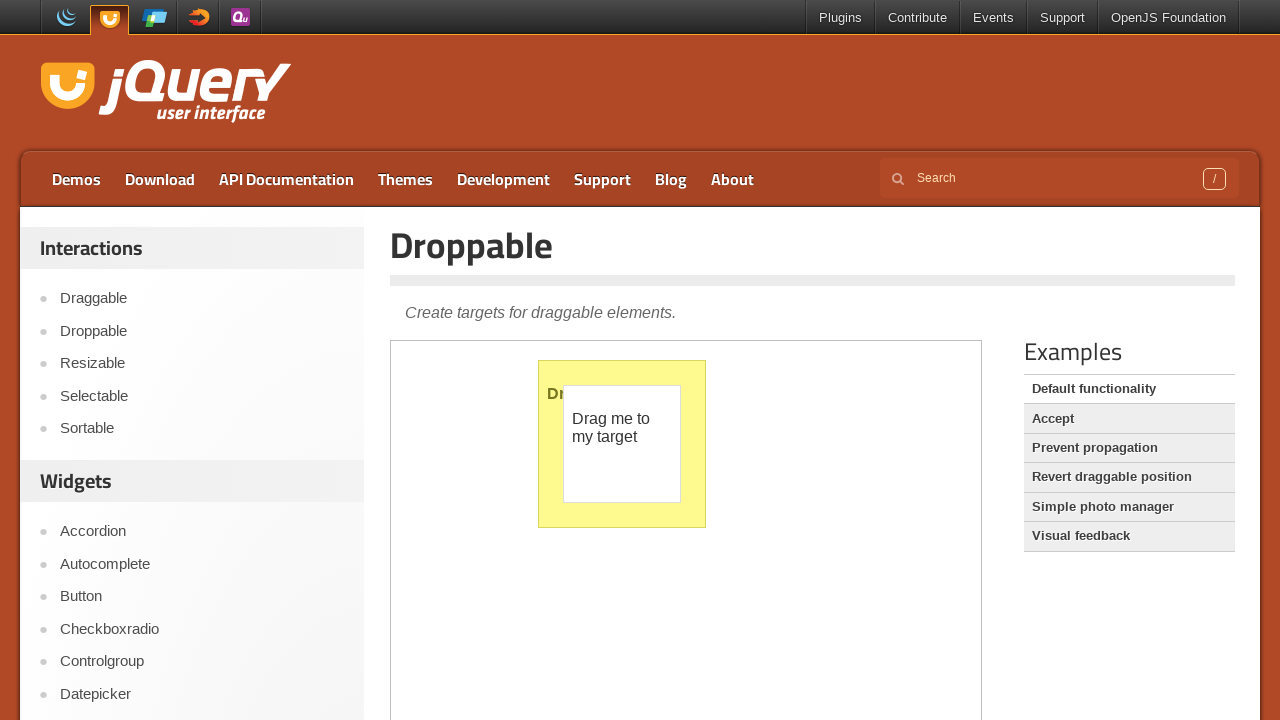

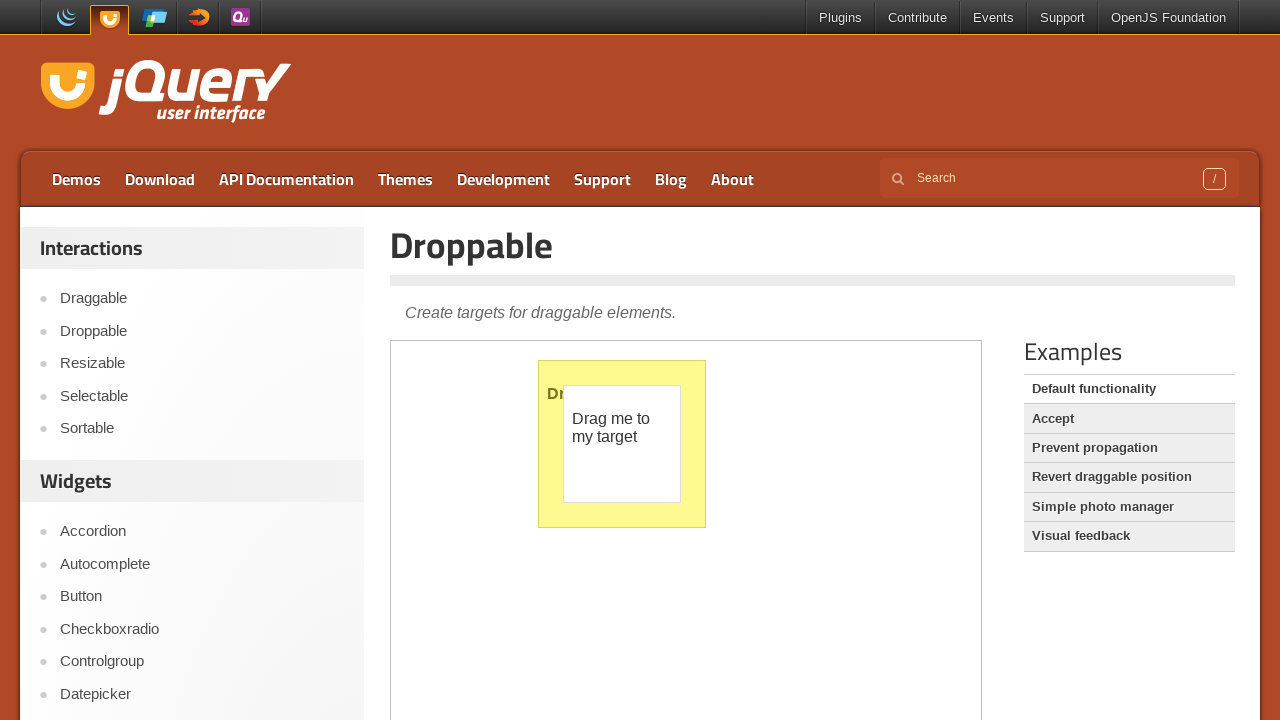